Tests keyboard actions on a contact form including typing with SHIFT key held down for uppercase text, then using Ctrl+A to select all, Ctrl+C to copy, clicking another field, and Ctrl+V to paste

Starting URL: https://www.orangecrm.com/contact-orange-crm.php

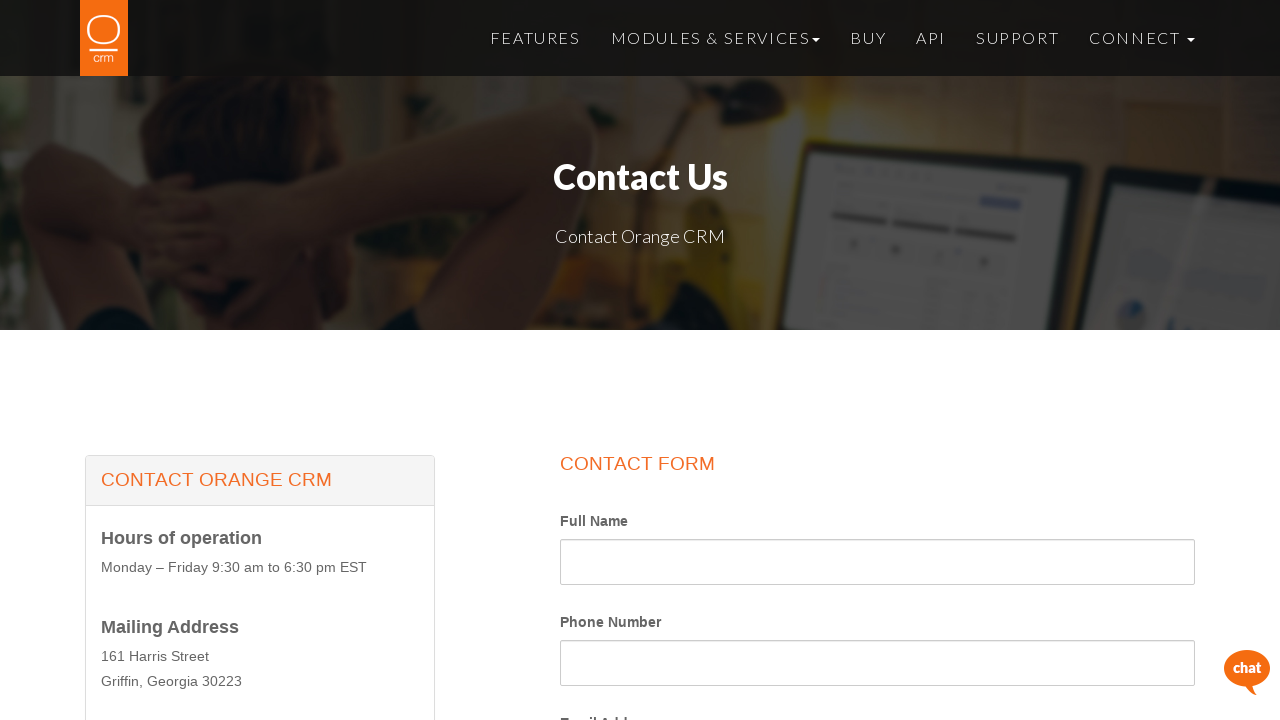

Clicked on full name input field at (878, 562) on input#name
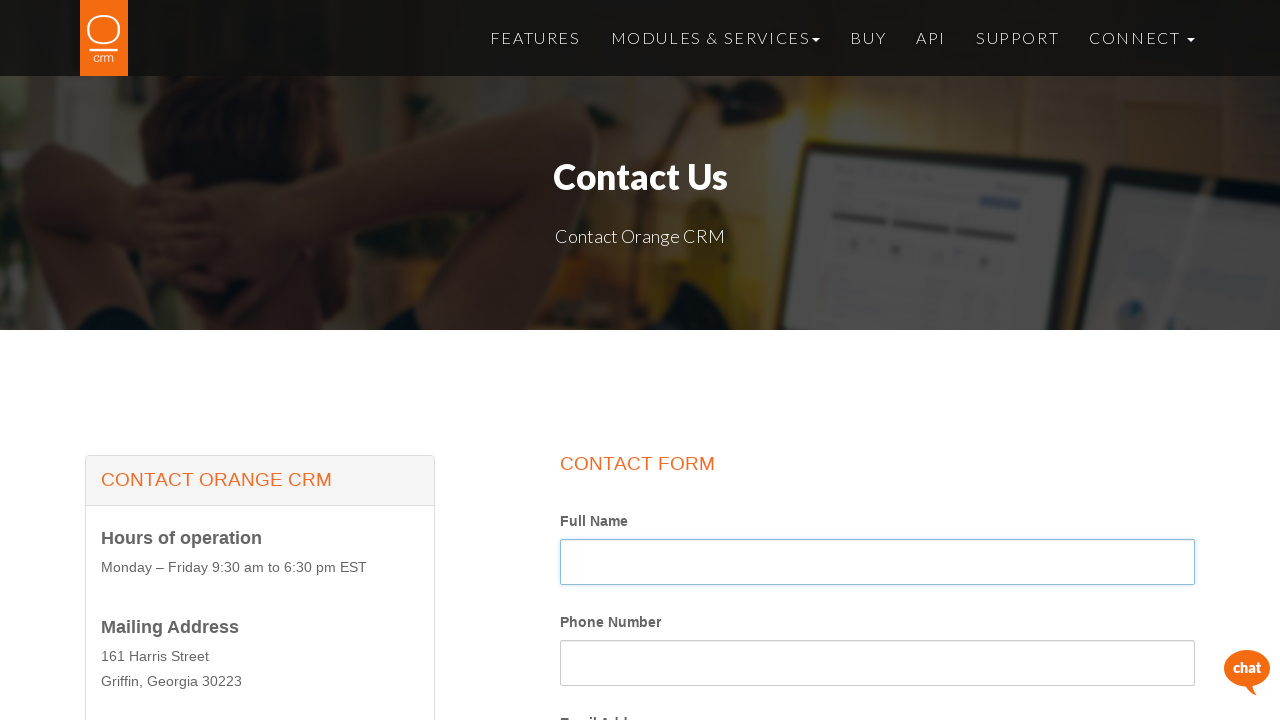

Pressed and held Shift key
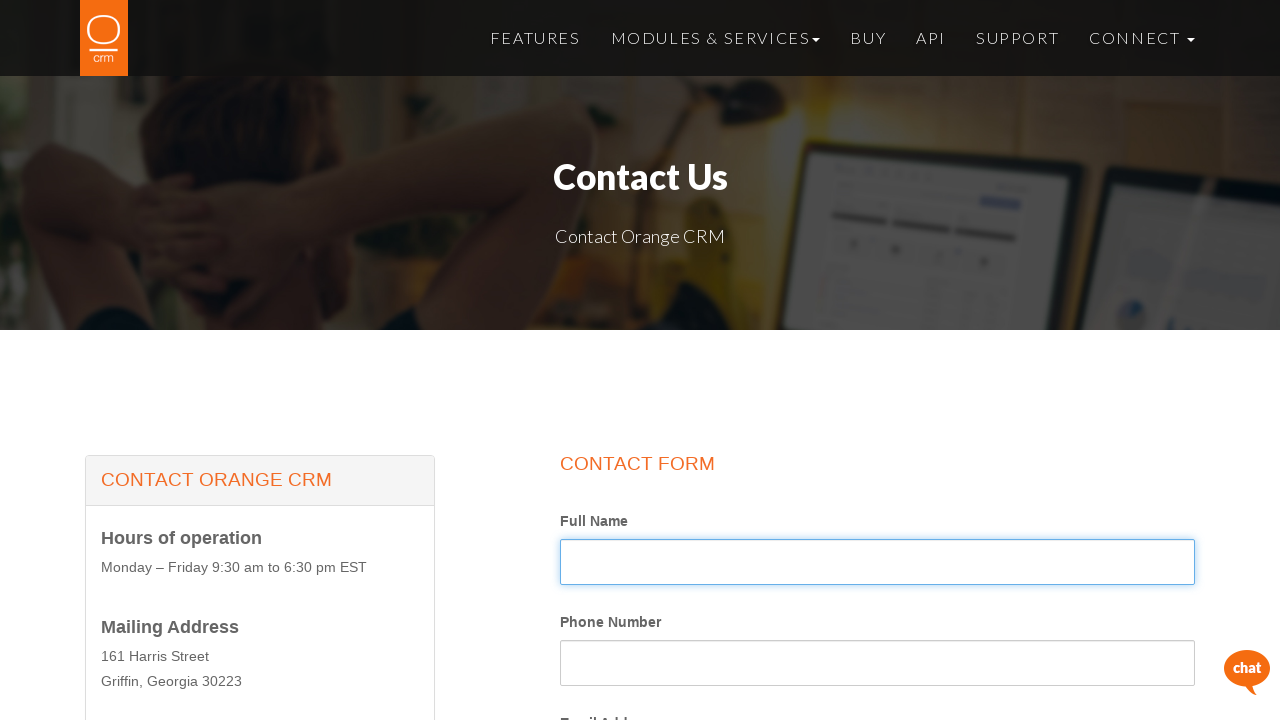

Typed 'Nayana MR' with Shift held down for uppercase
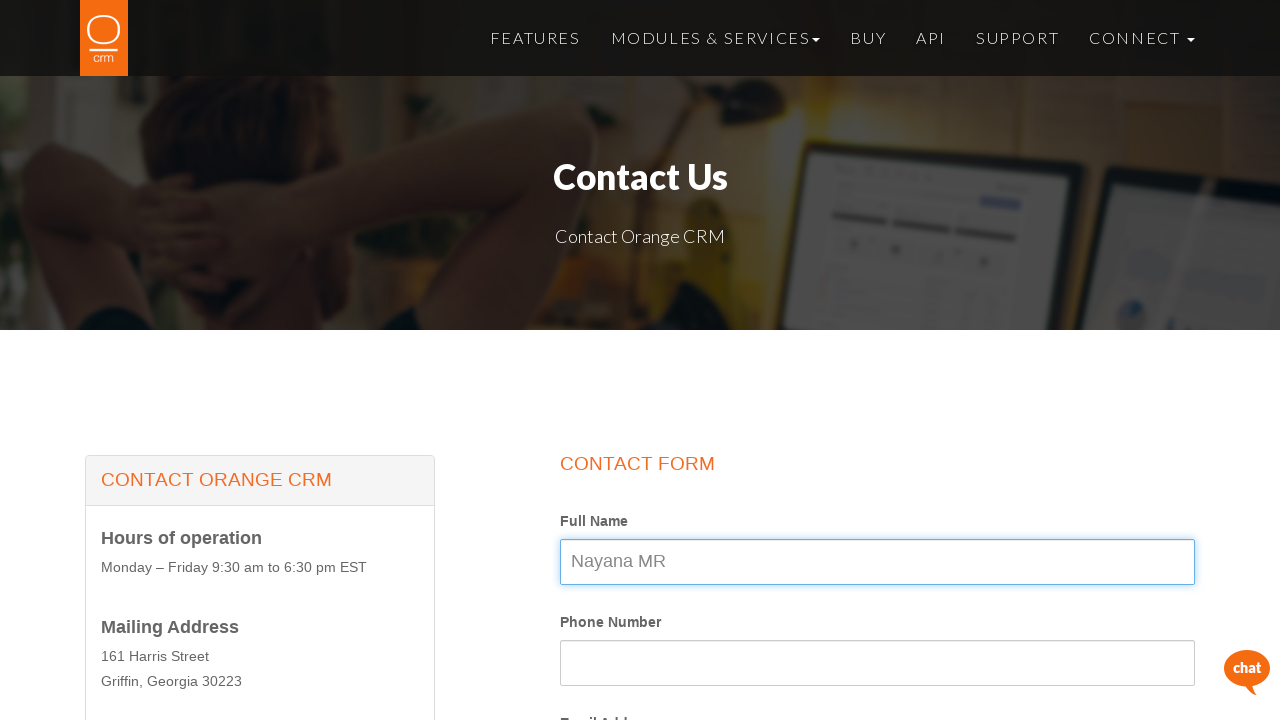

Released Shift key
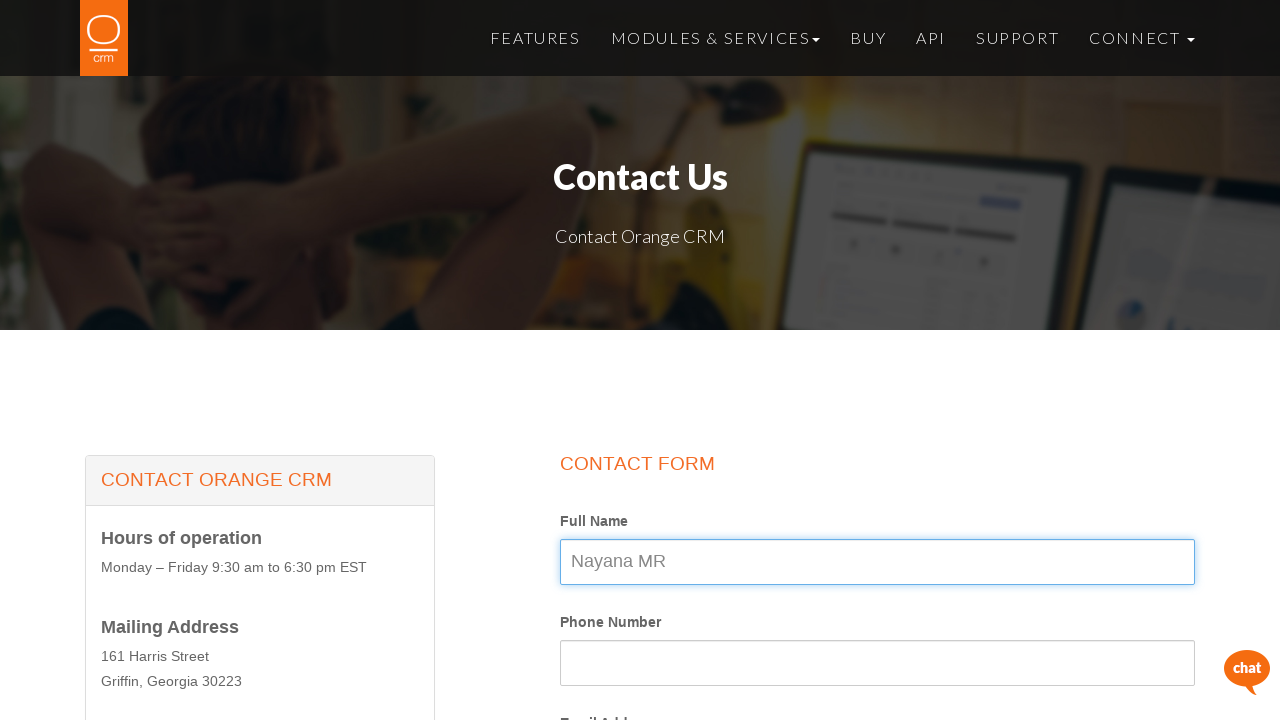

Selected all text in full name field using Ctrl+A
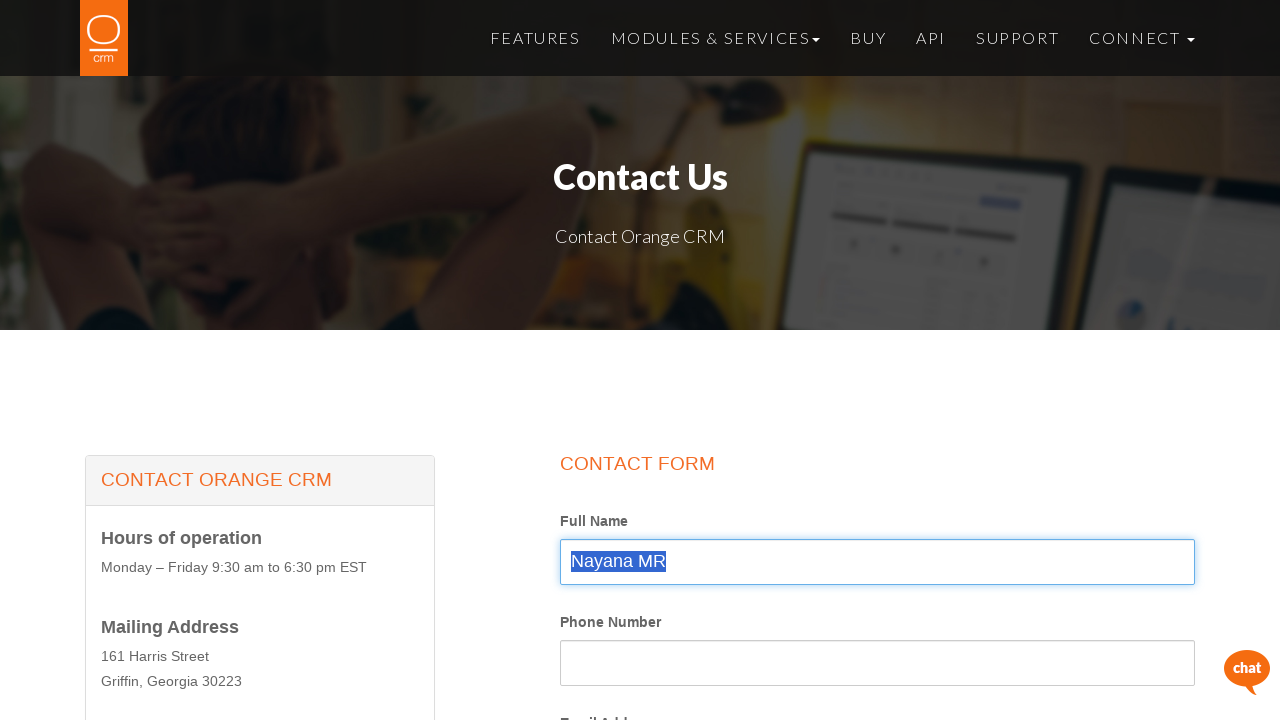

Copied selected text using Ctrl+C
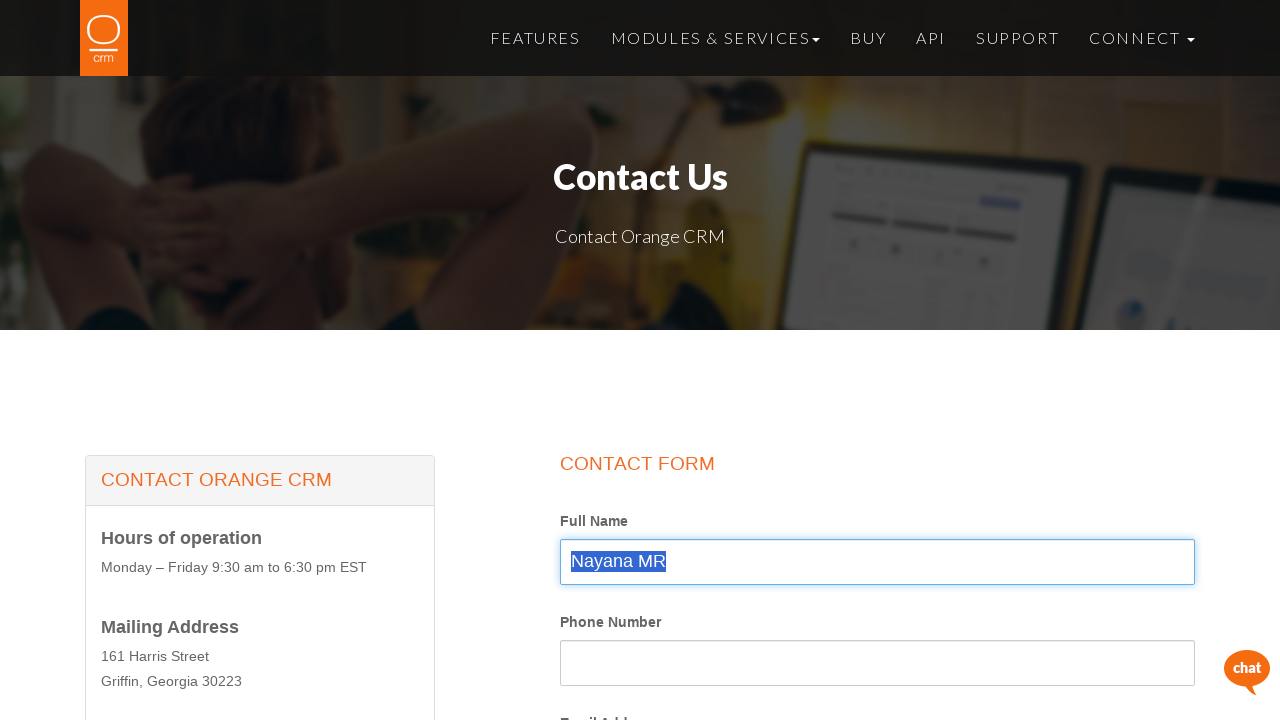

Clicked on phone input field at (878, 663) on input#phone
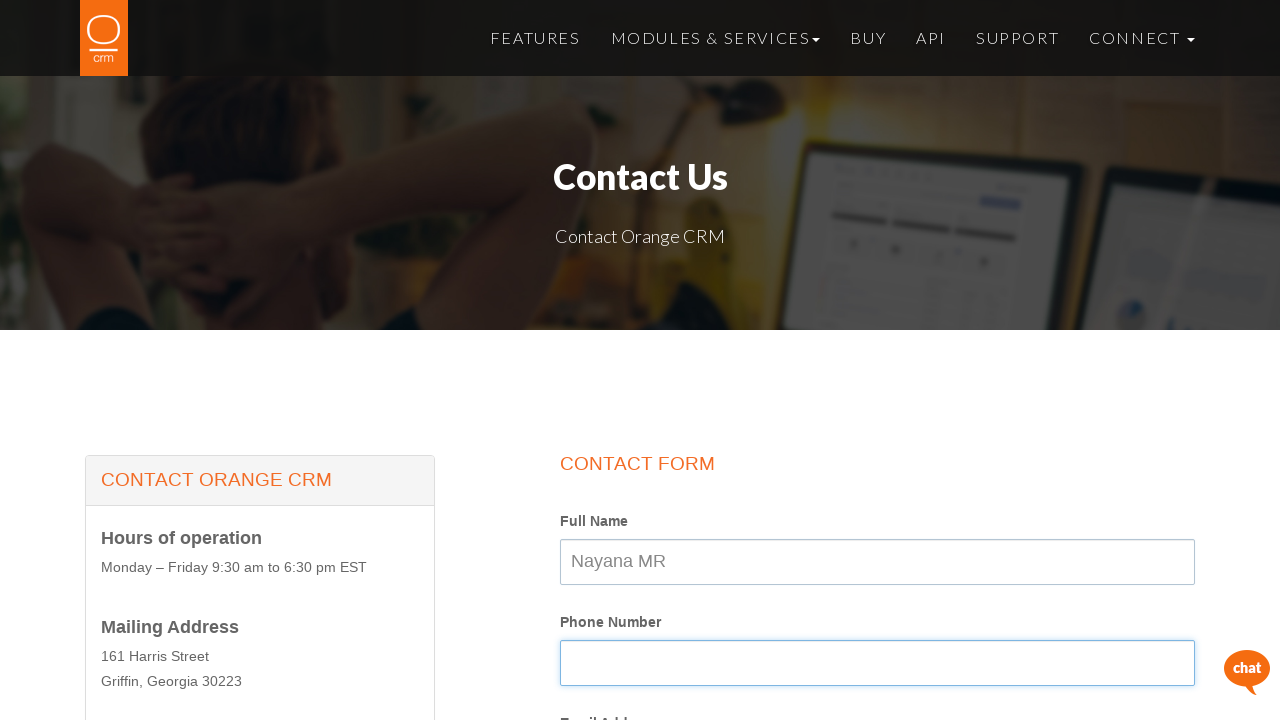

Pasted copied text into phone field using Ctrl+V
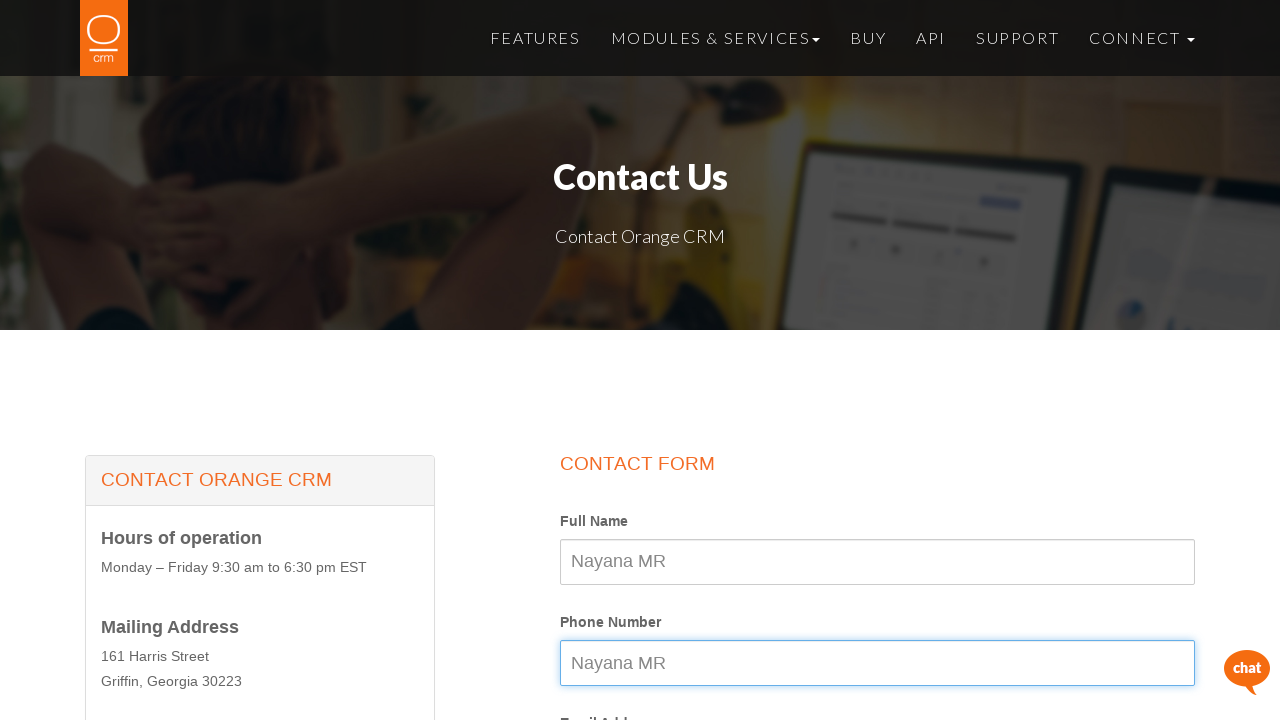

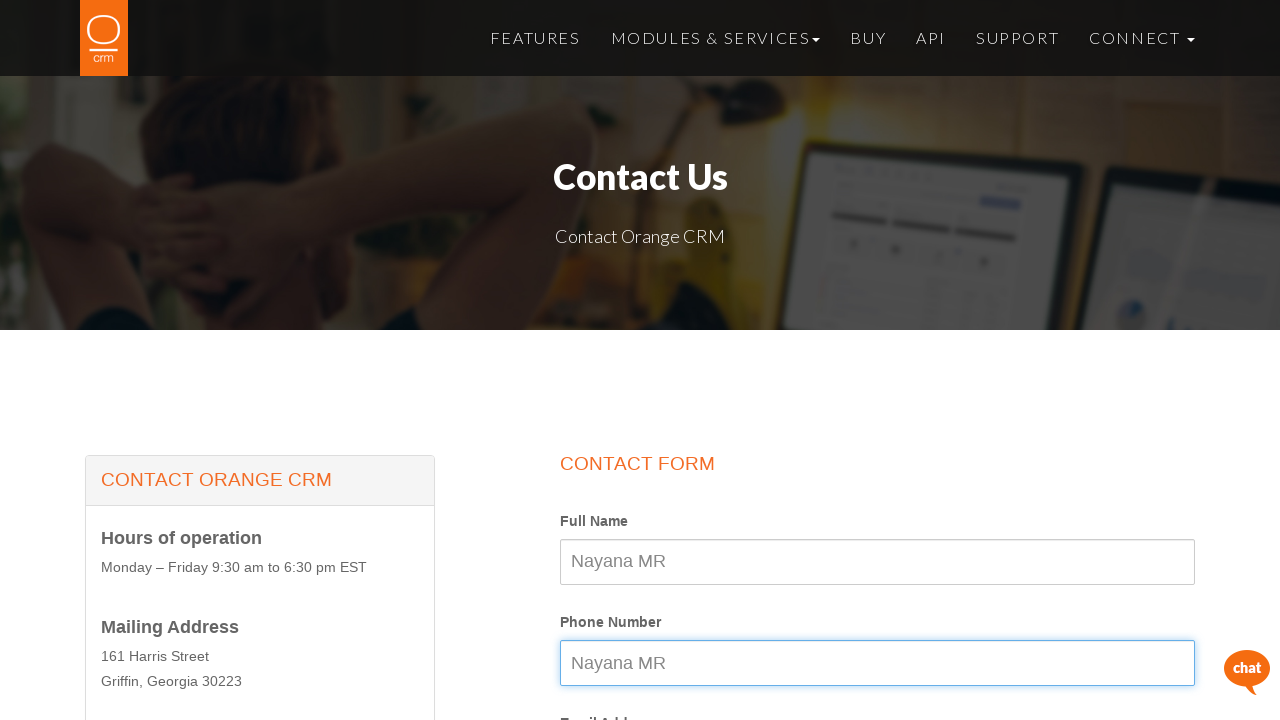